Tests multi-window handling by clicking a link that opens a new window, switching to the child window to verify its content, closing it, then switching back to the parent window to verify its content.

Starting URL: https://the-internet.herokuapp.com/windows

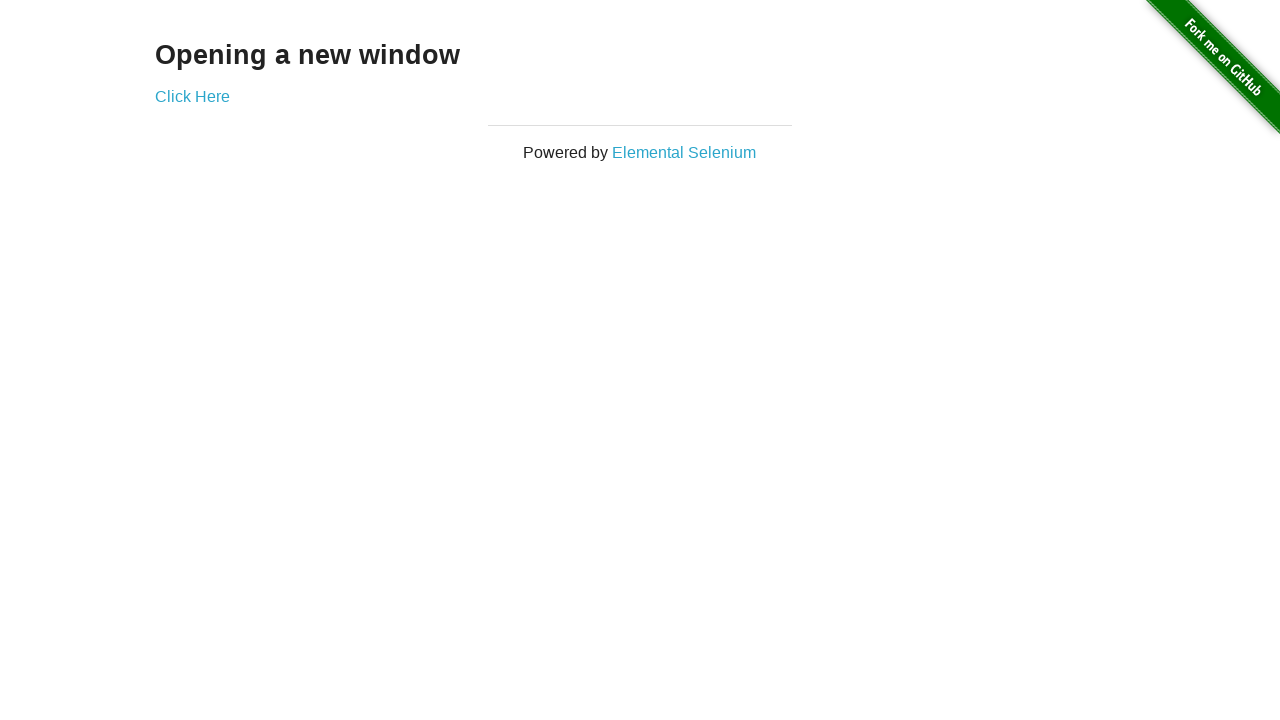

Navigated to the-internet.herokuapp.com/windows
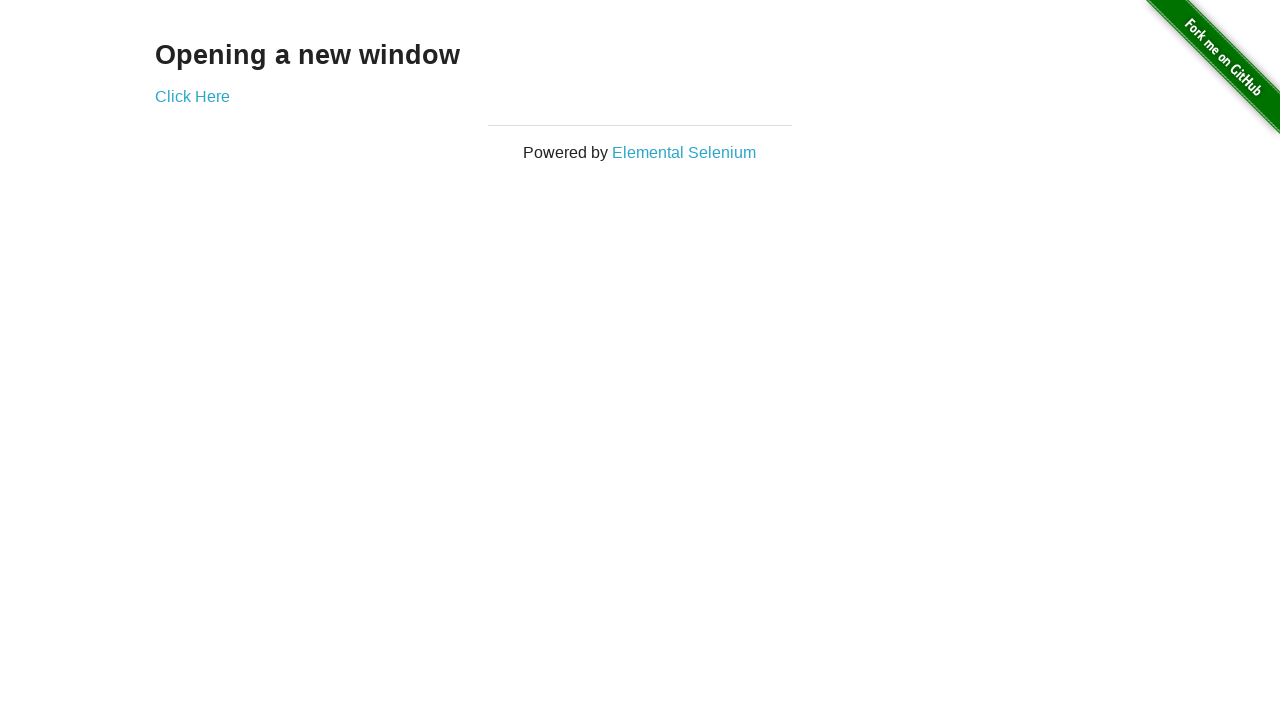

Clicked 'Click Here' link to open new window at (192, 96) on text=Click Here
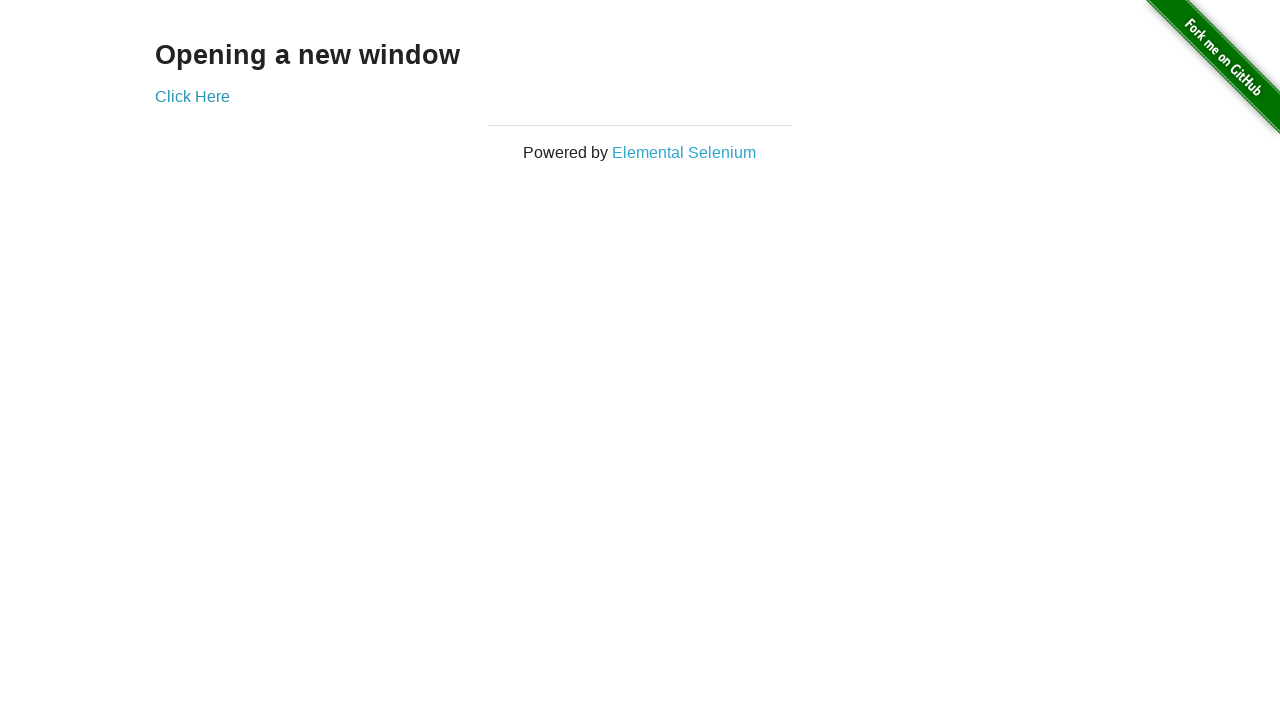

New window opened and captured
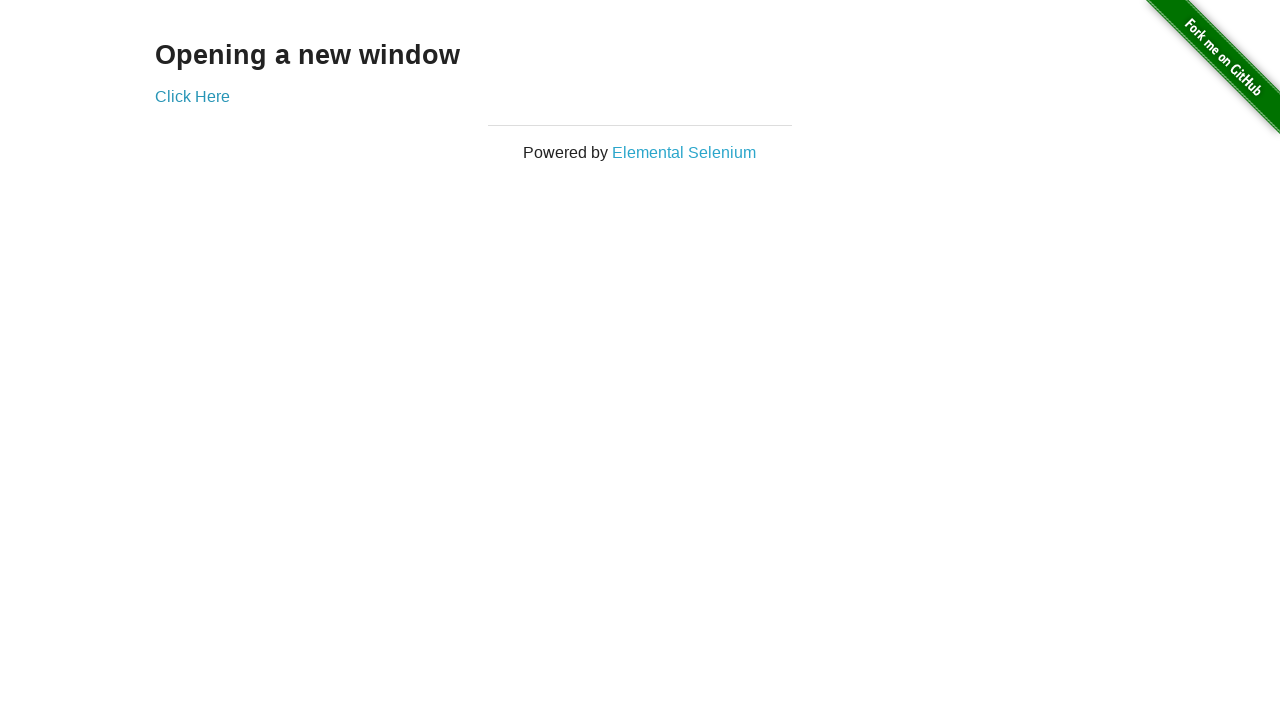

Child window finished loading
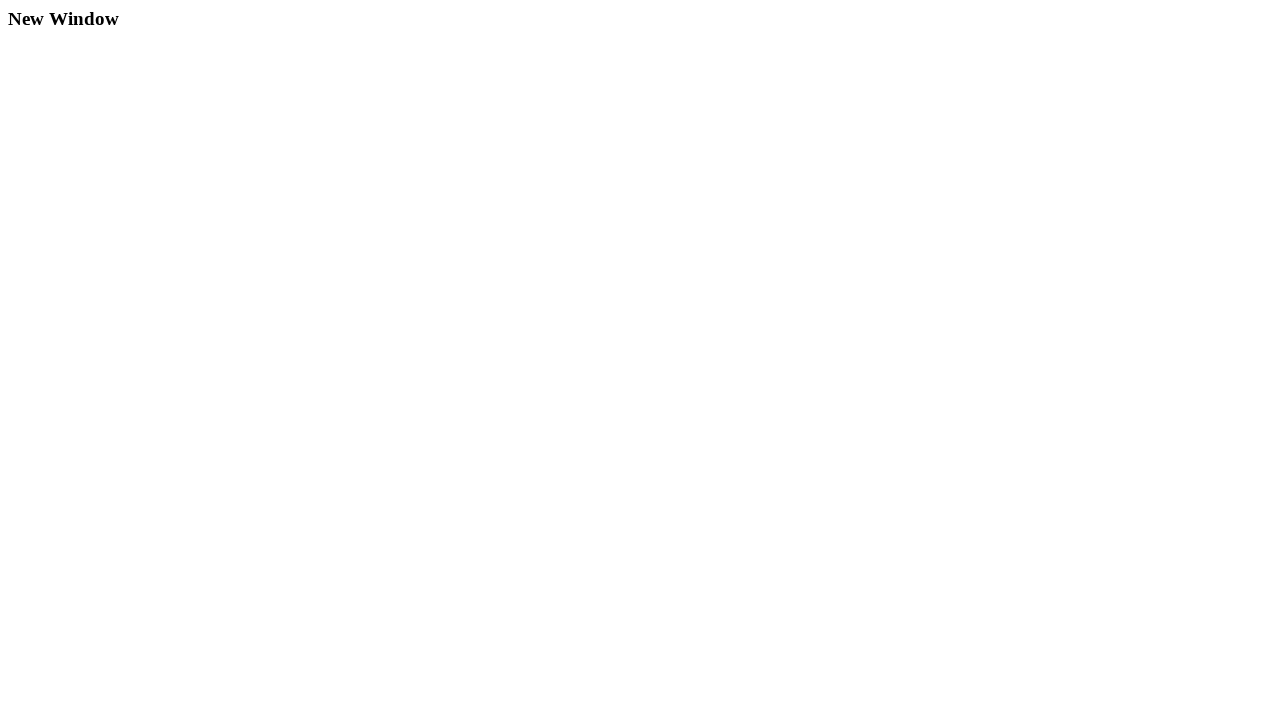

Retrieved child window heading: 'New Window'
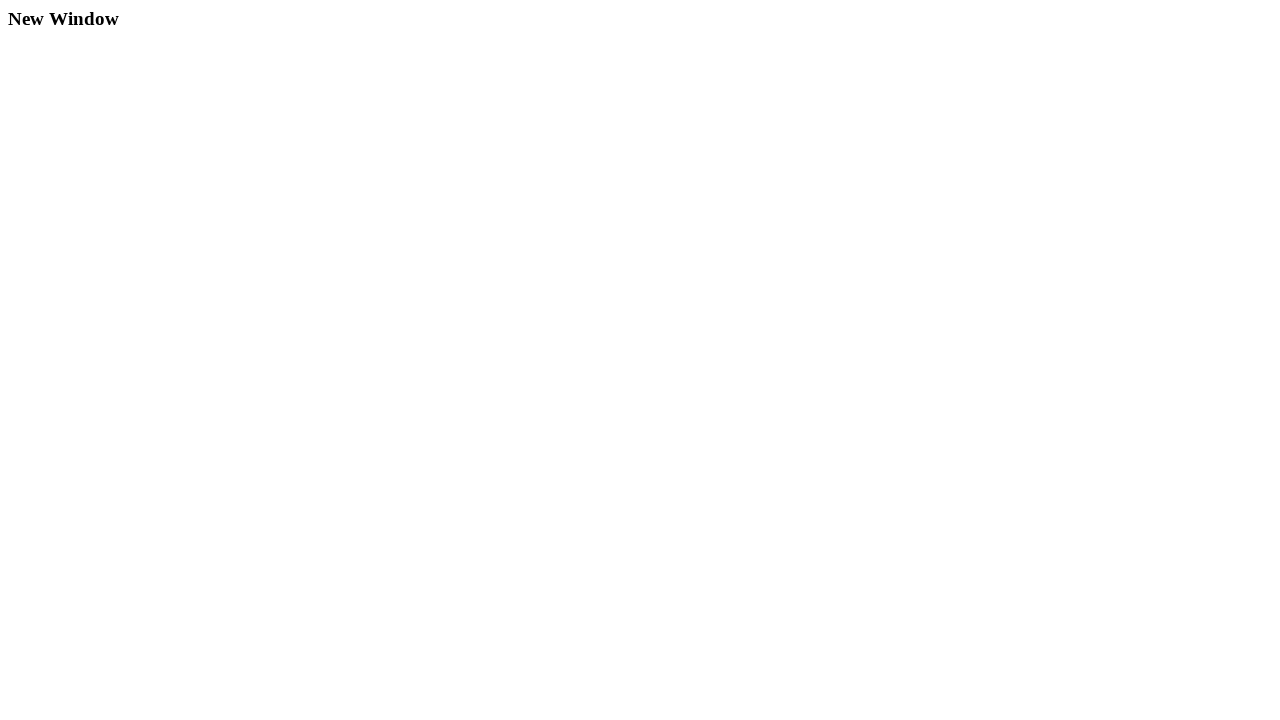

Closed child window
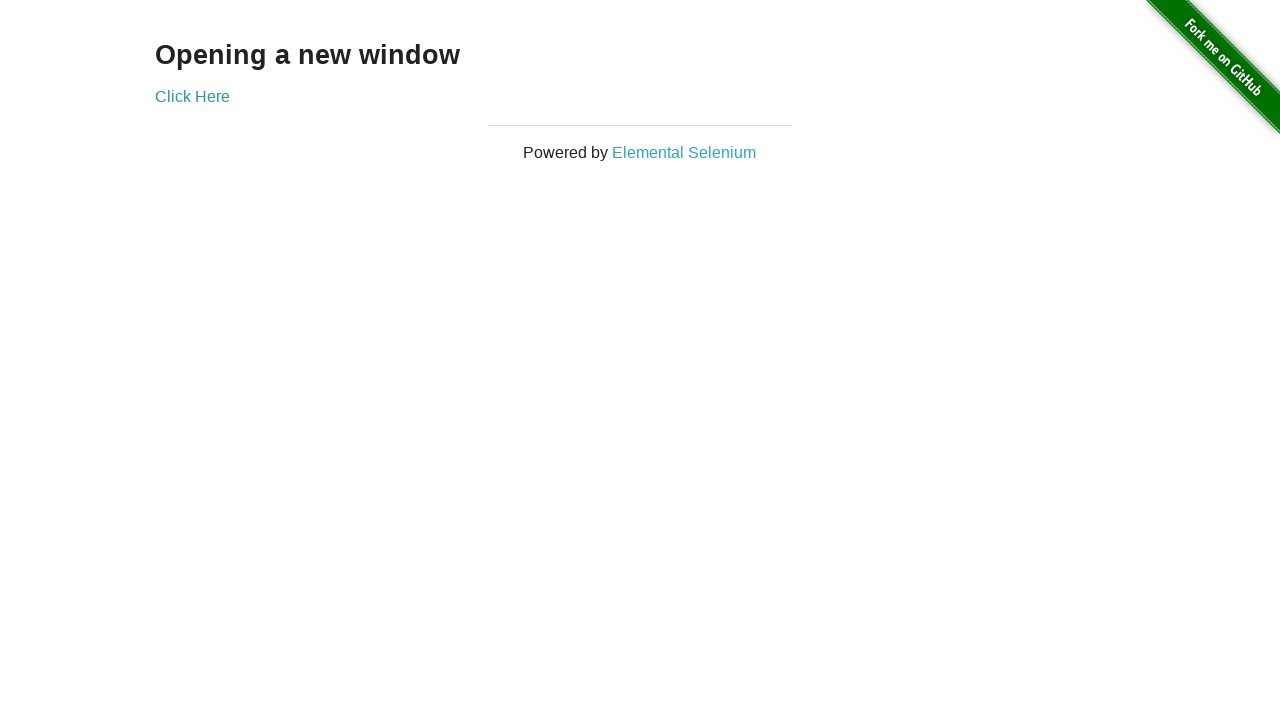

Verified parent window heading is 'Opening a new window'
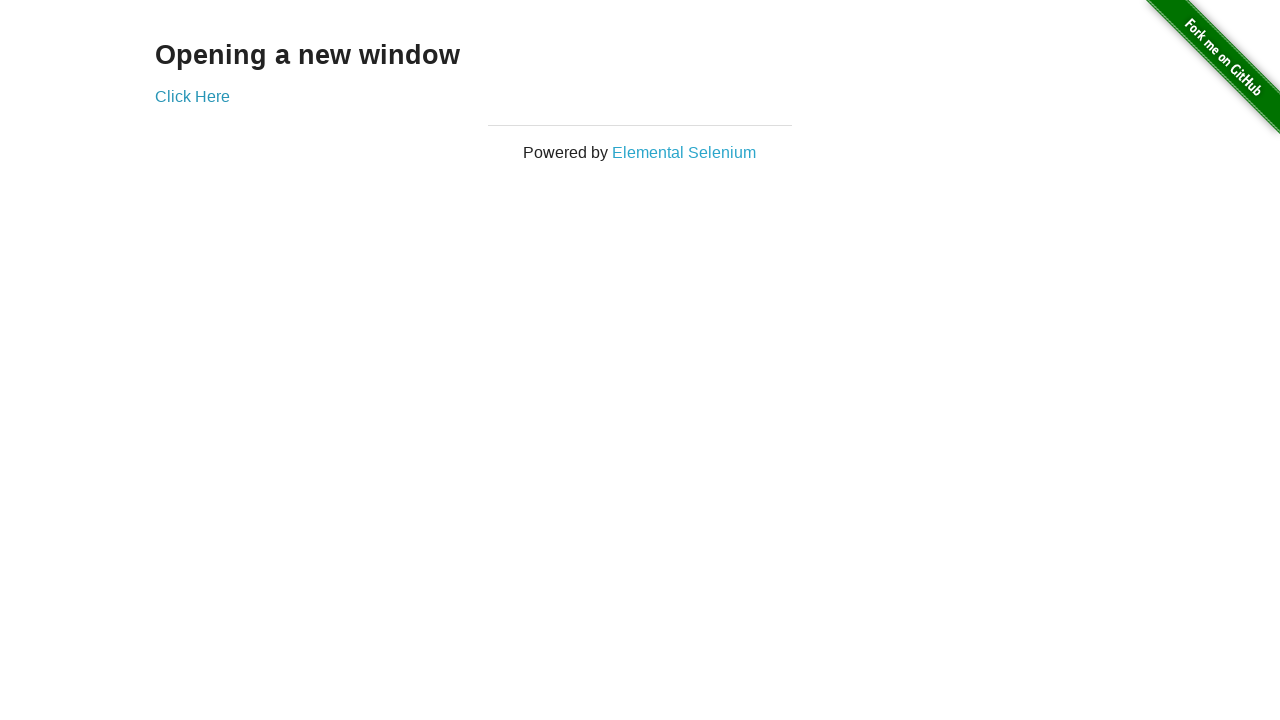

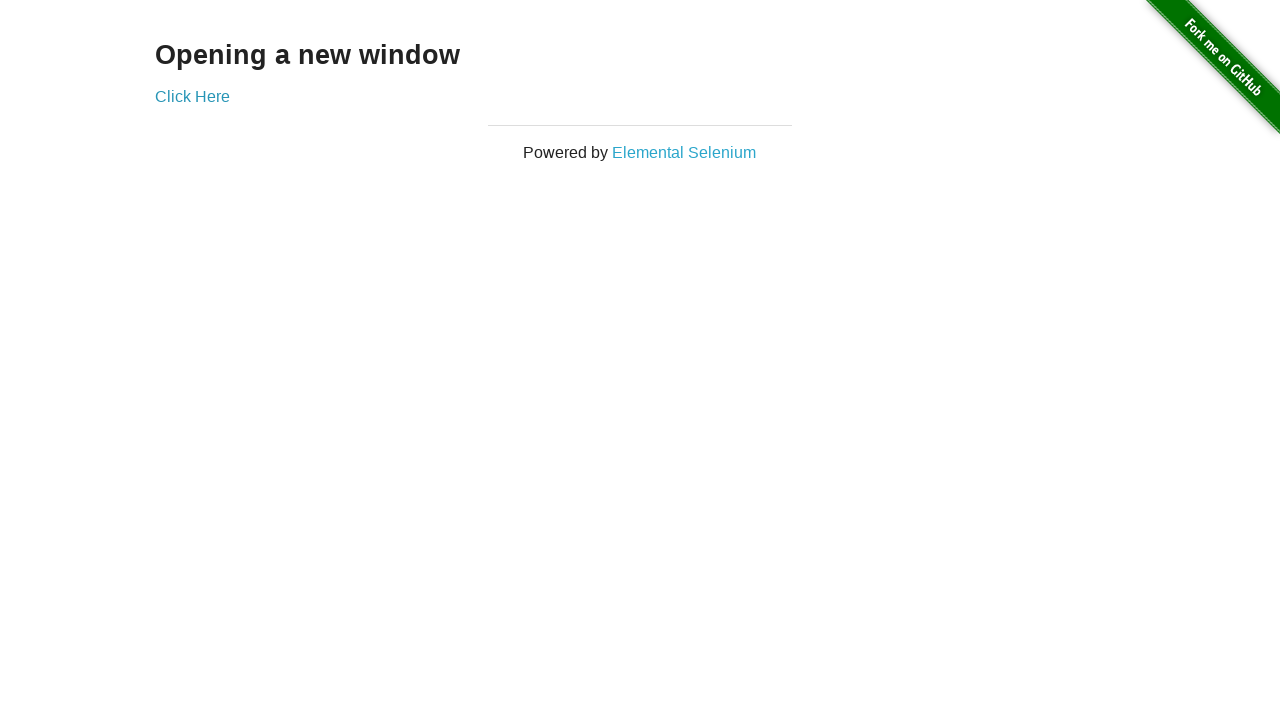